Tests clicking on a "Multiple Frames" link using JavaScript click to bypass any overlay elements on a frames demo page

Starting URL: https://demo.automationtesting.in/Frames.html

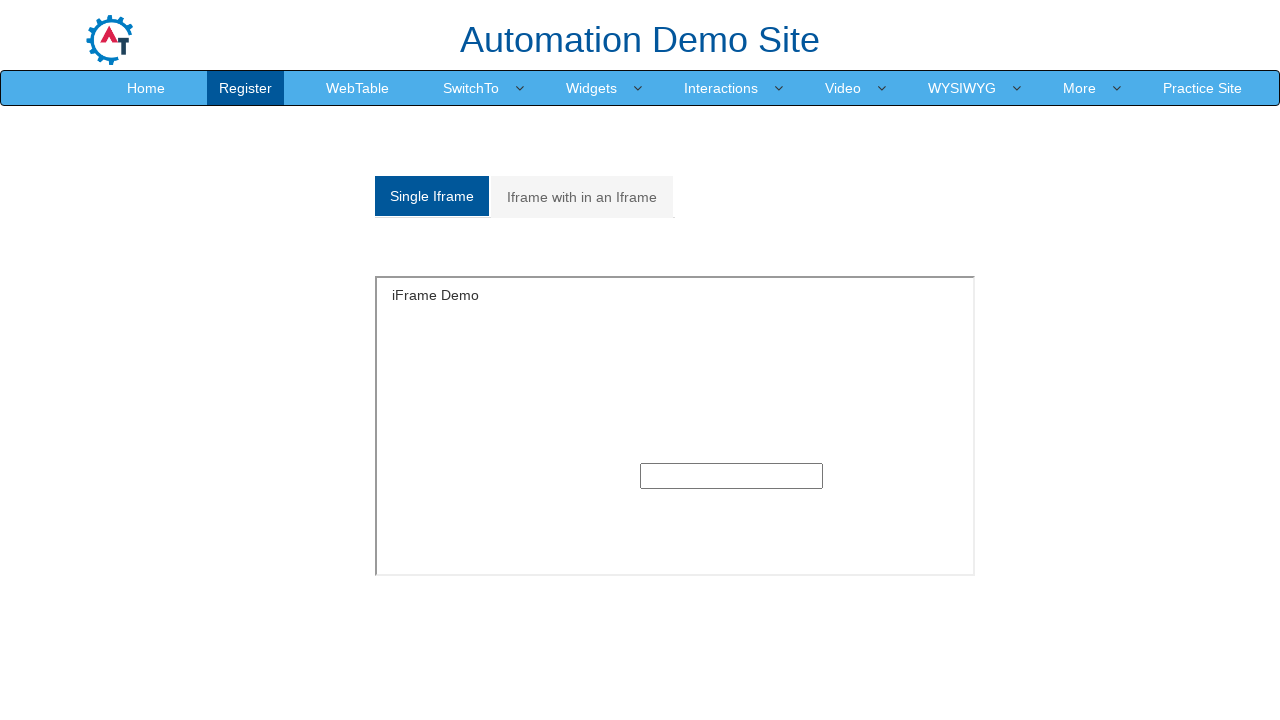

Navigated to Frames demo page
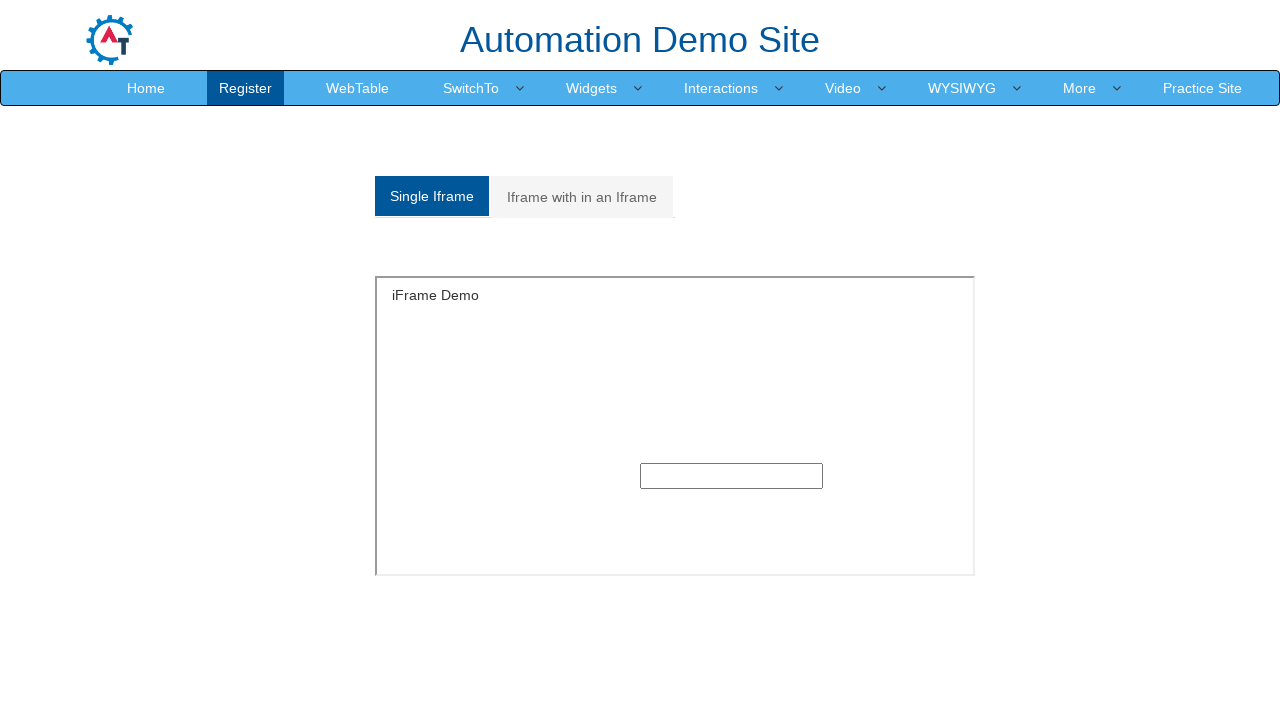

Clicked 'Multiple Frames' link using force click to bypass overlay elements at (582, 197) on a[href='#Multiple']
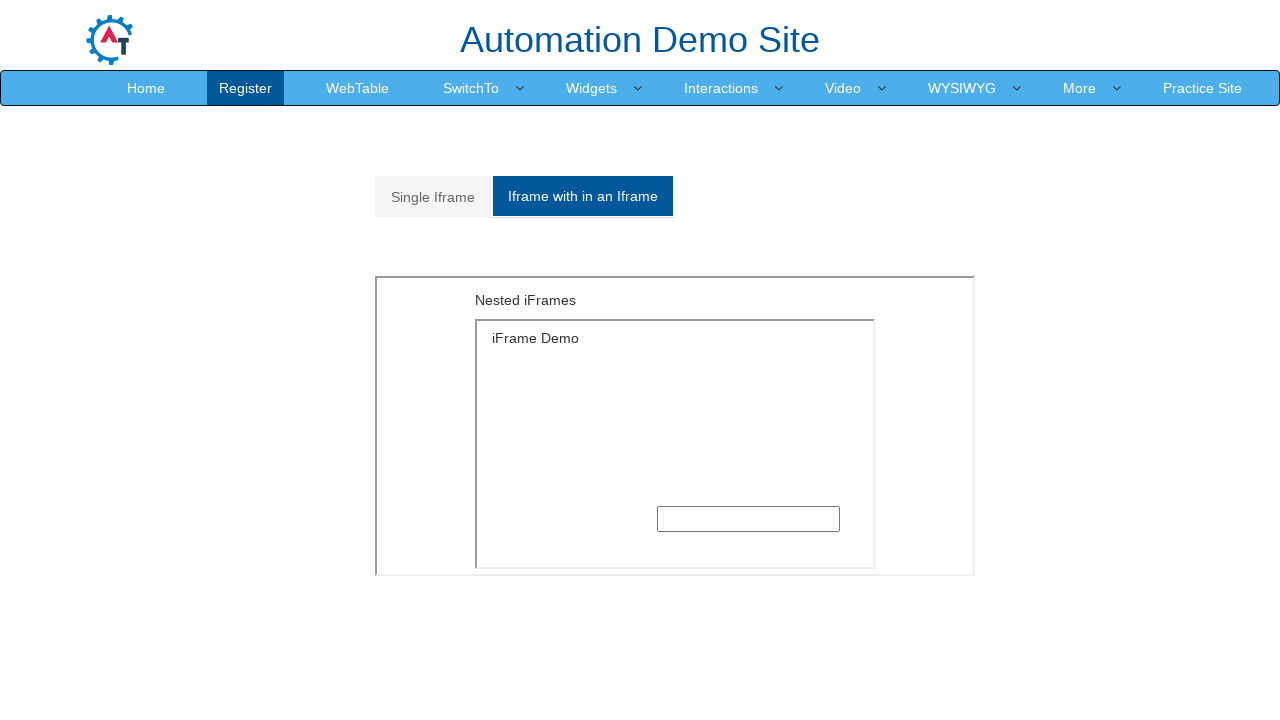

Waited 1000ms for page to respond to click
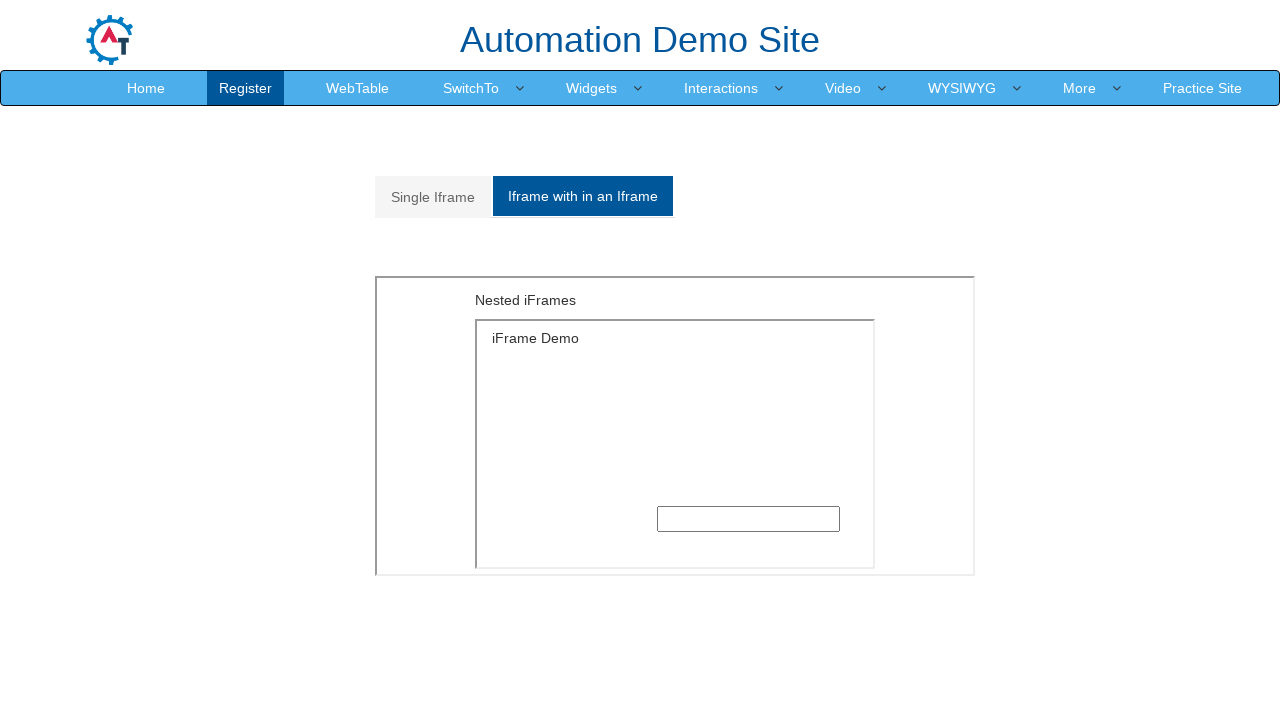

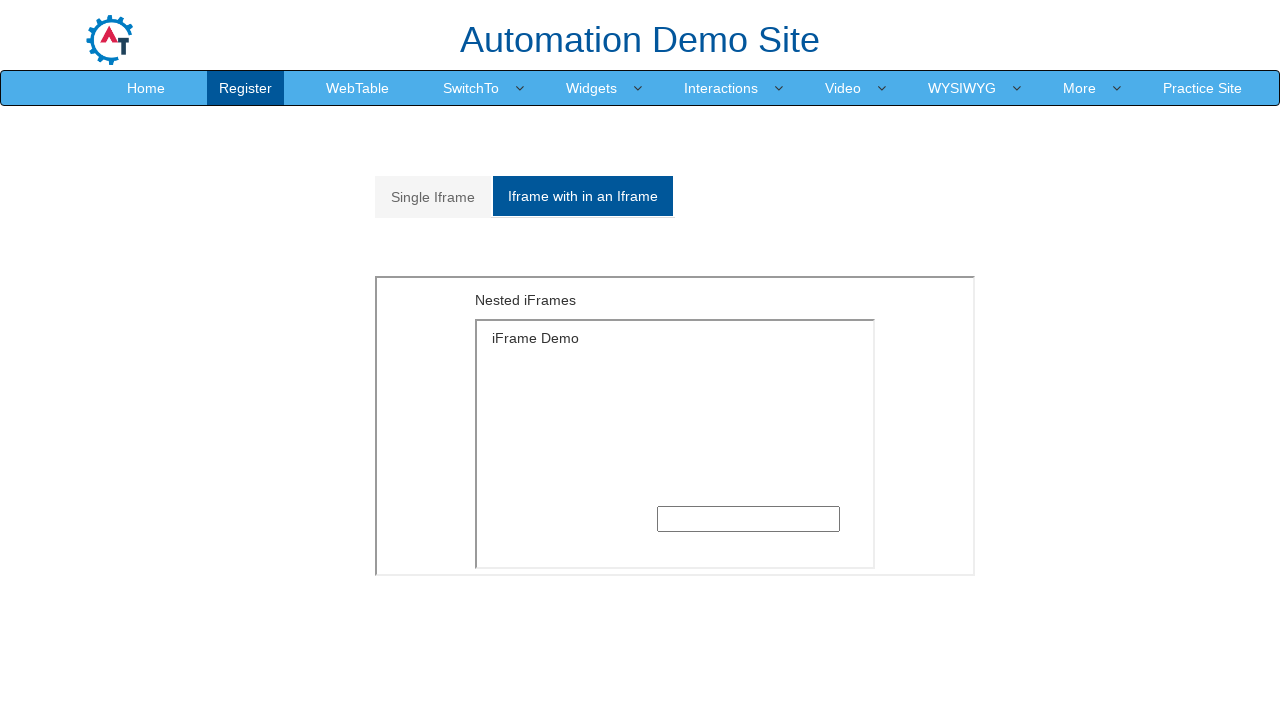